Tests the dynamic controls page by clicking the "Remove" button and verifying that the checkbox becomes invisible after removal.

Starting URL: http://the-internet.herokuapp.com/dynamic_controls

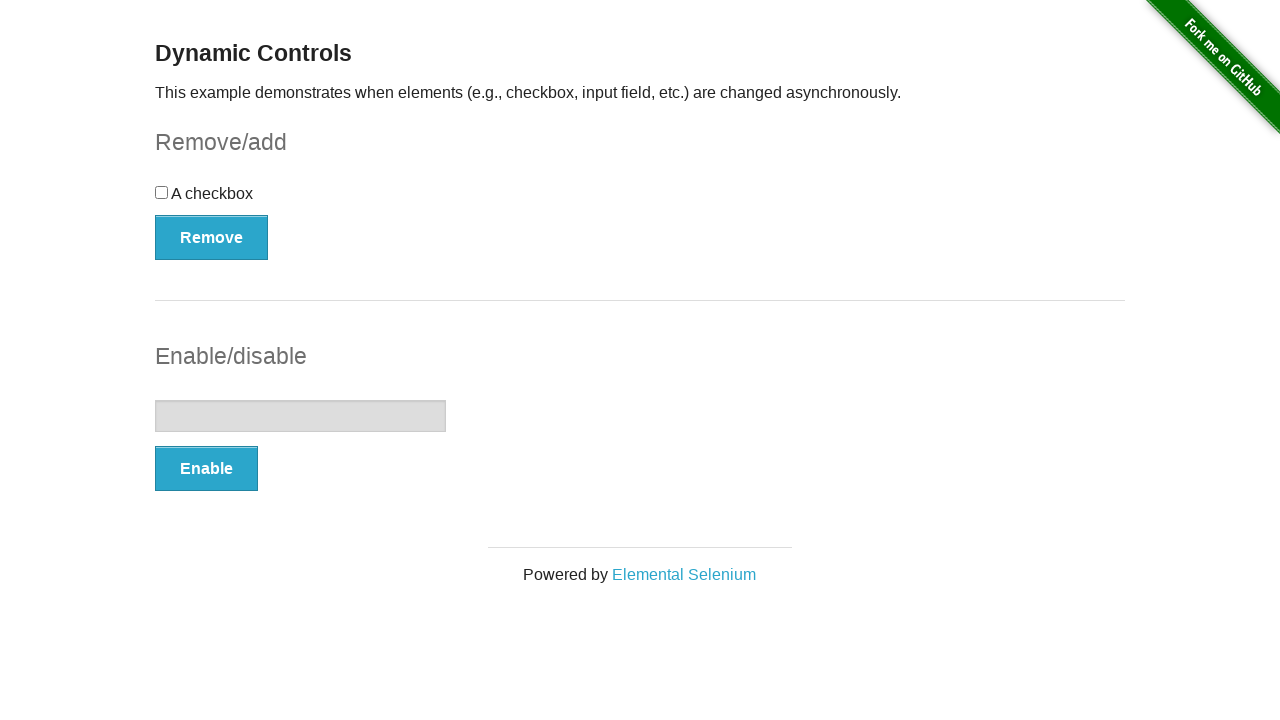

Waited for checkbox to be present on the page
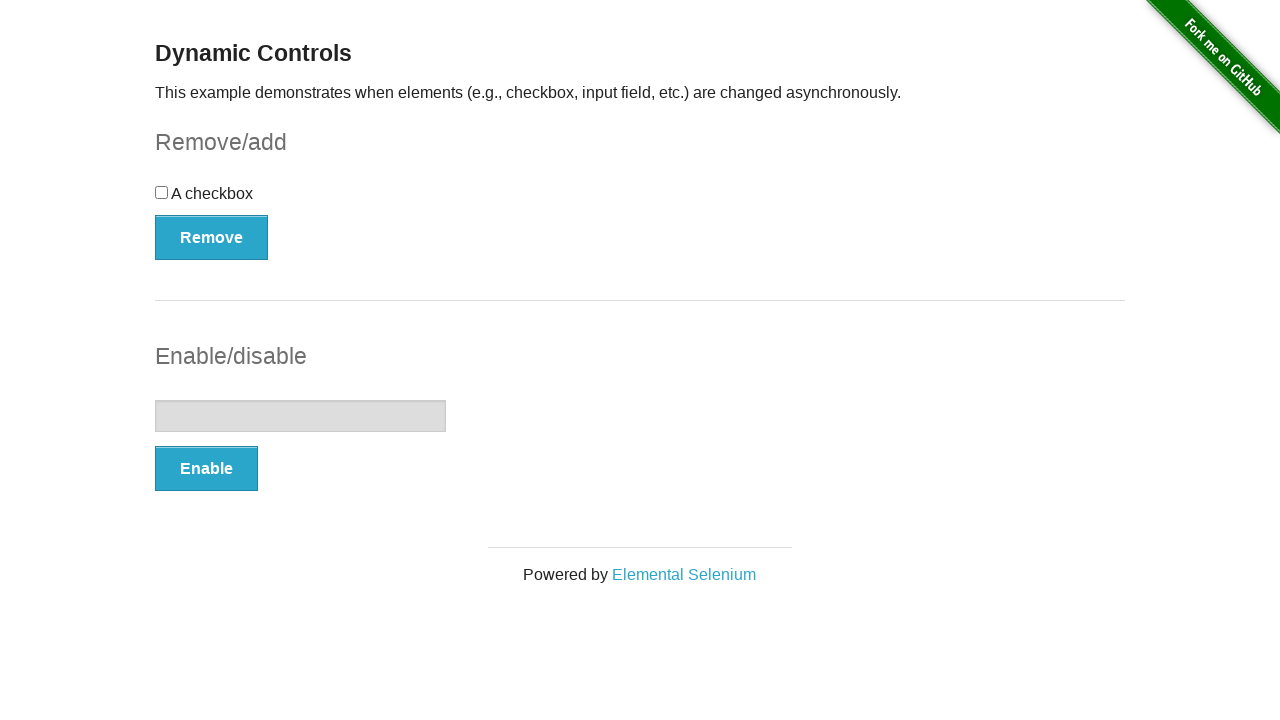

Clicked the Remove button at (212, 237) on xpath=//button[contains(text(), 'Remove')]
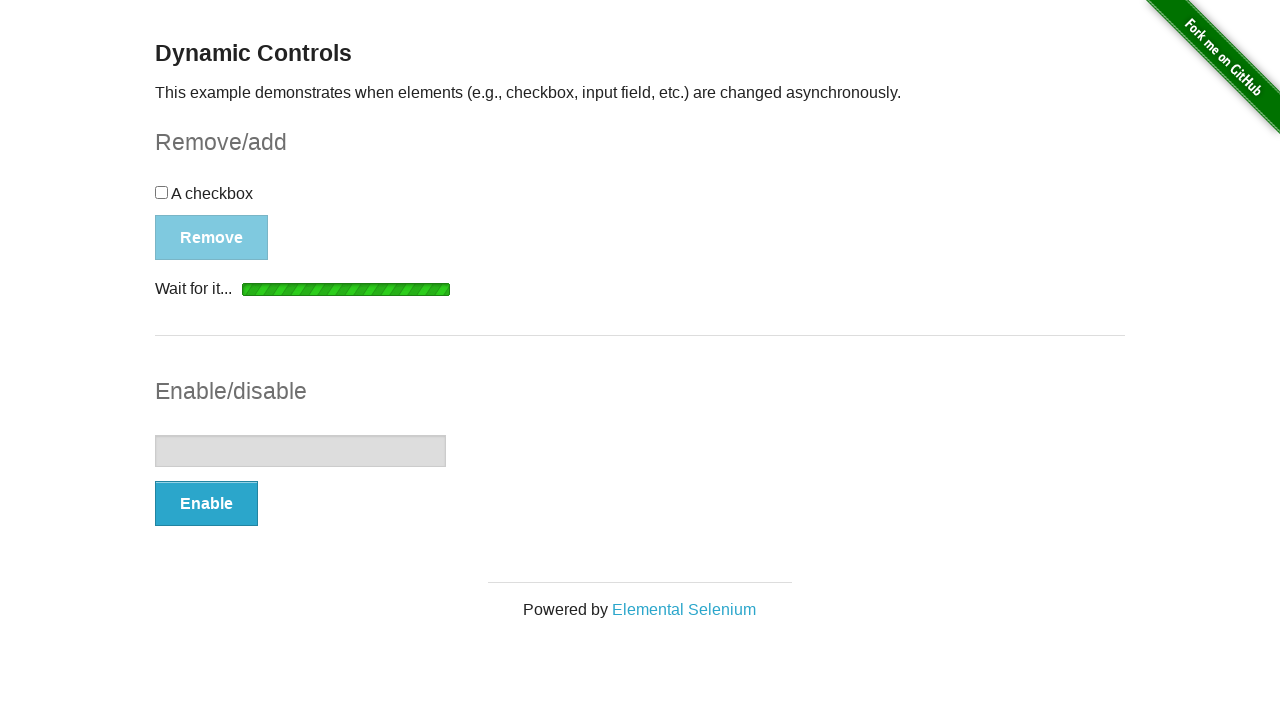

Verified that checkbox became invisible after removal
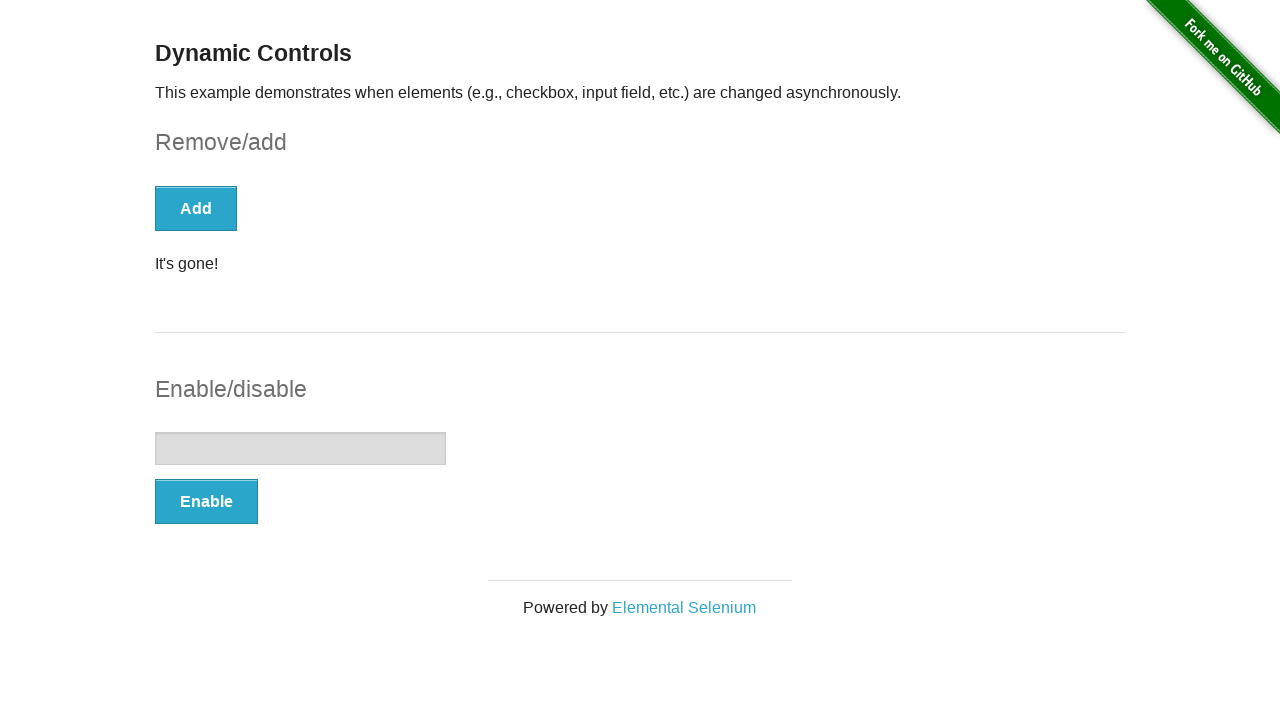

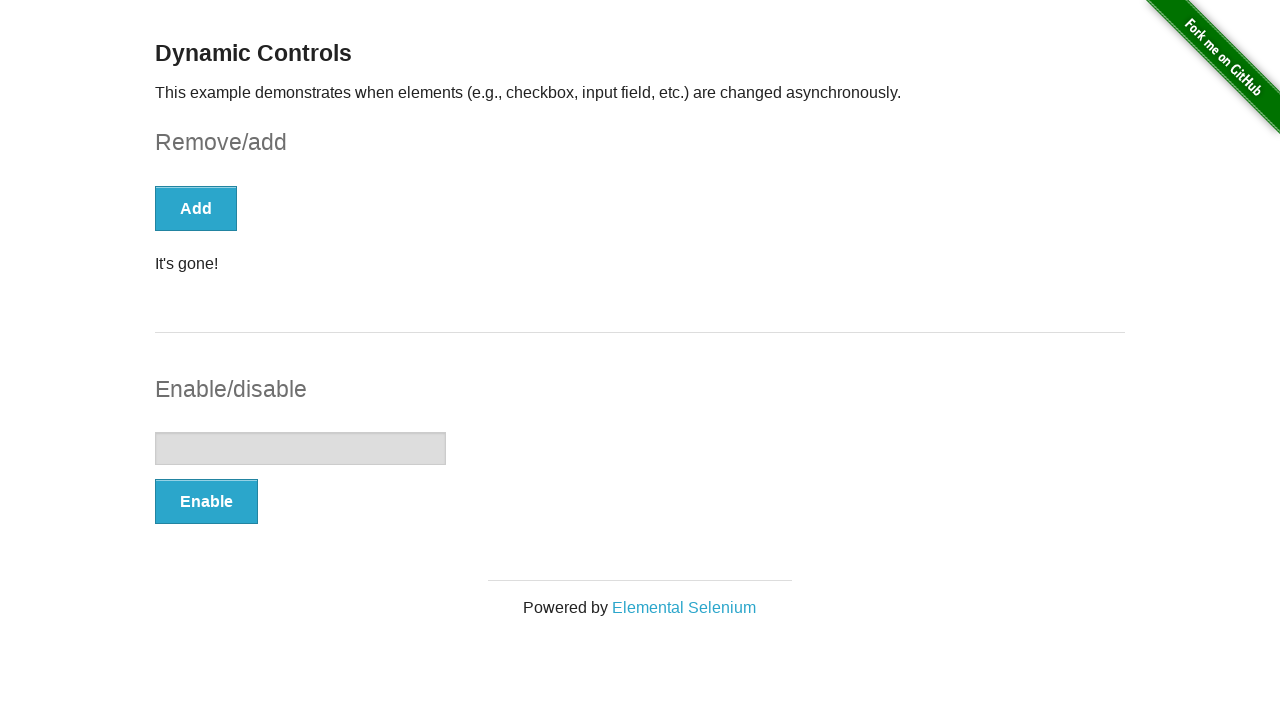